Tests dynamic loading with explicit waits by clicking a start button and waiting for the "Hello World!" text to become visible.

Starting URL: https://the-internet.herokuapp.com/dynamic_loading/1

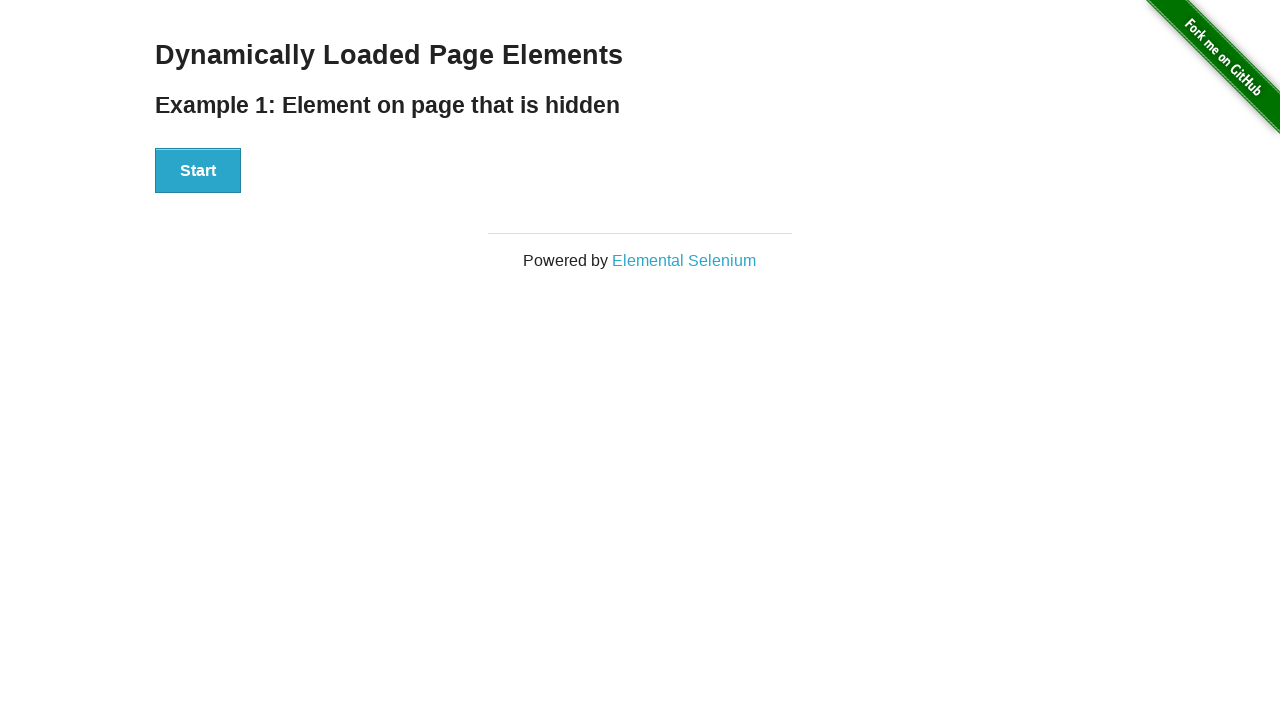

Clicked start button to initiate dynamic loading at (198, 171) on xpath=//div[@id='start']/button
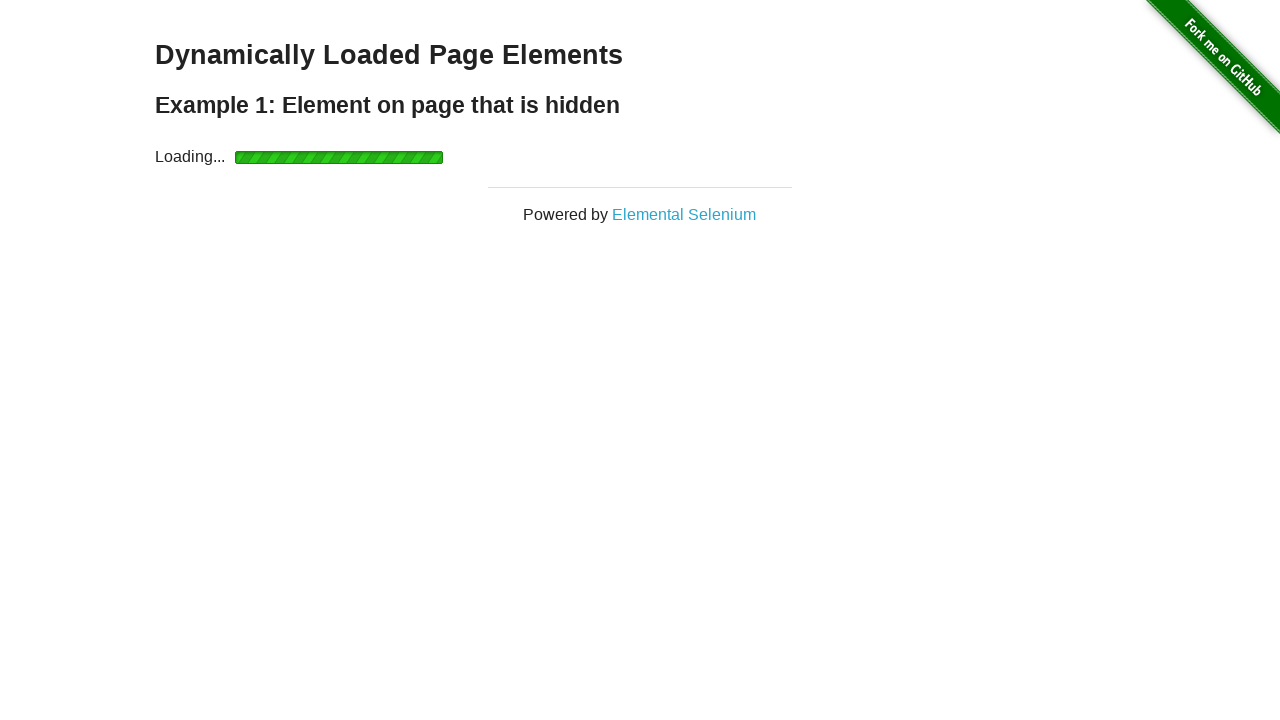

Waited for 'Hello World!' text to become visible
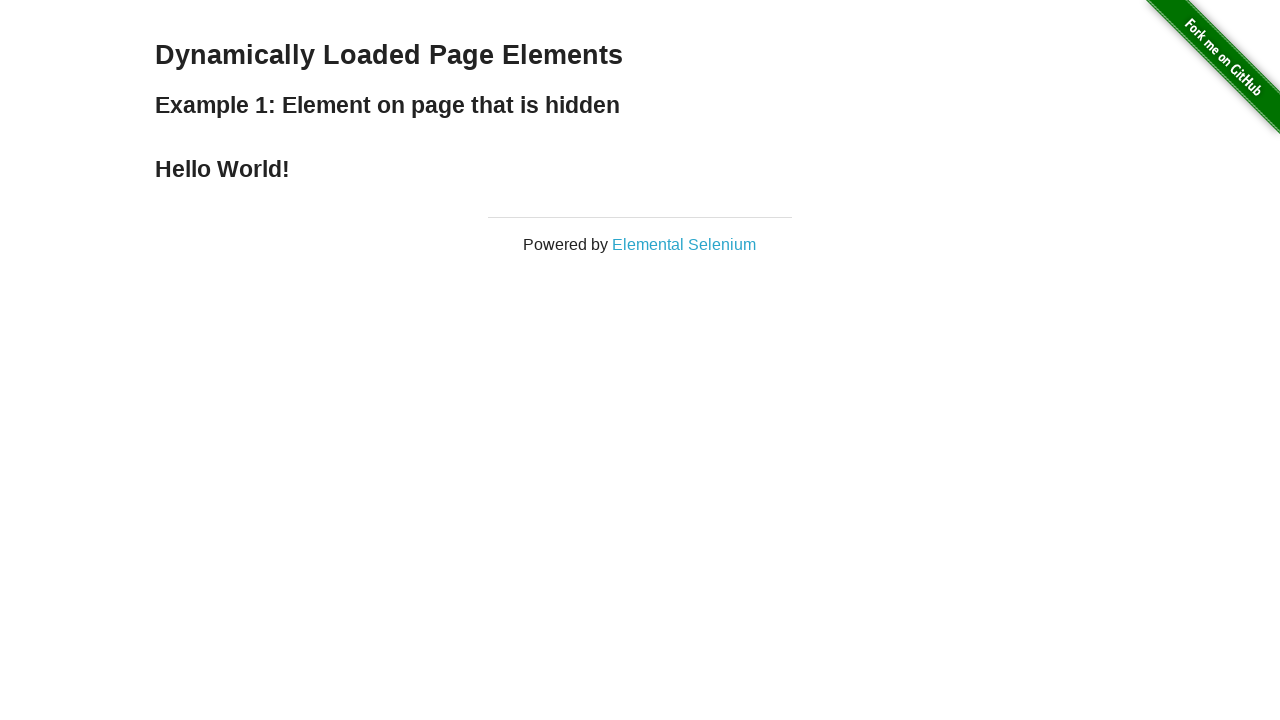

Verified that the element contains 'Hello World!' text
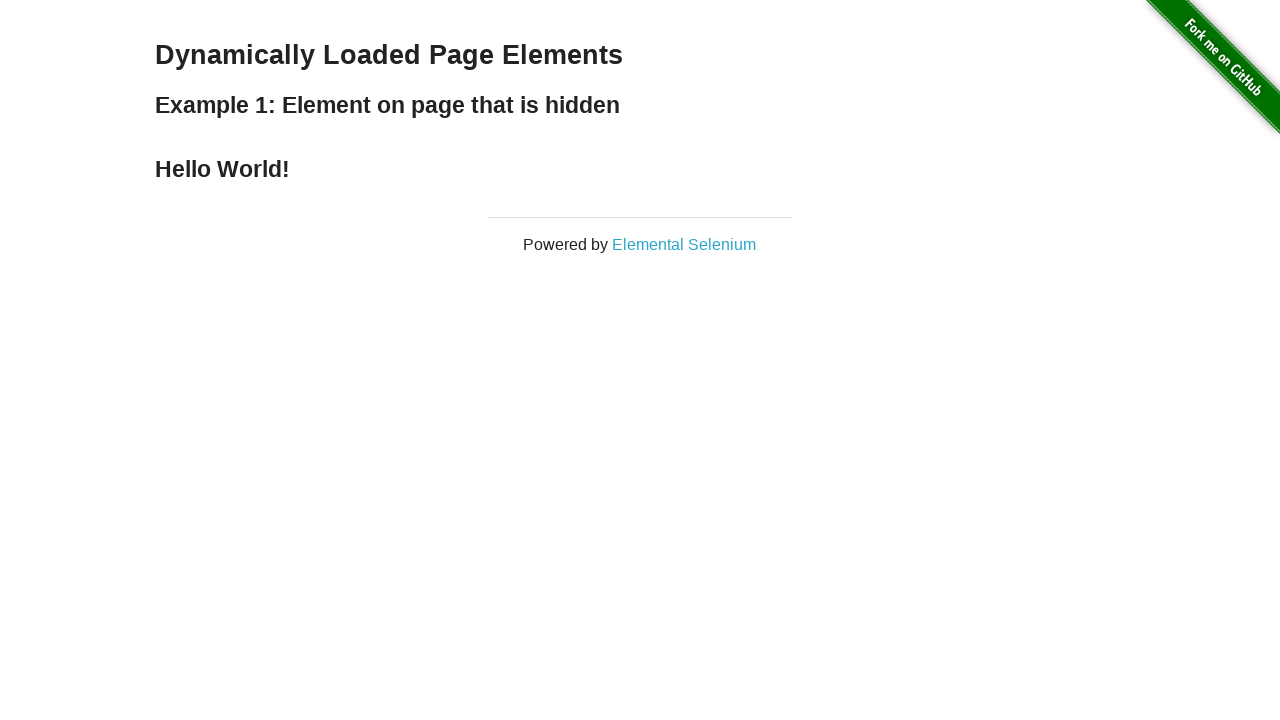

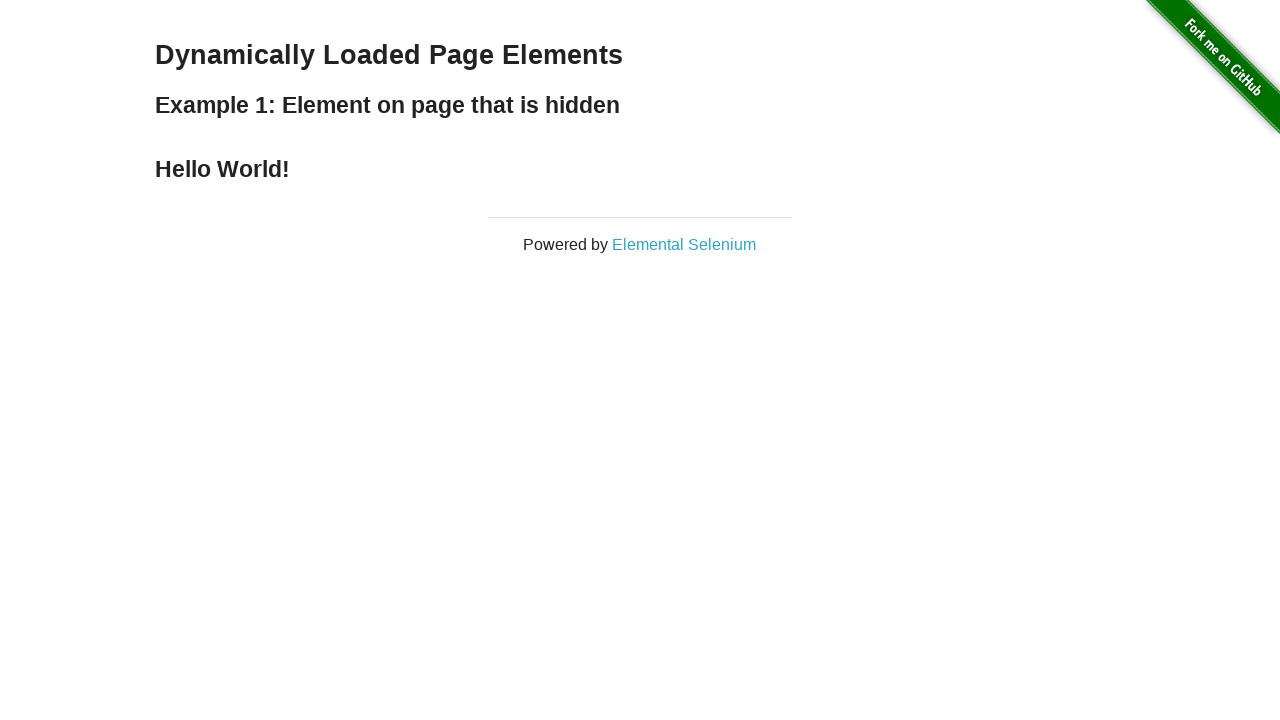